Tests the password recovery flow by clicking on the "Forgot your password?" link on the login page and entering an email address in the recovery form.

Starting URL: https://validadorderipscolombia.com/iniciar-sesion

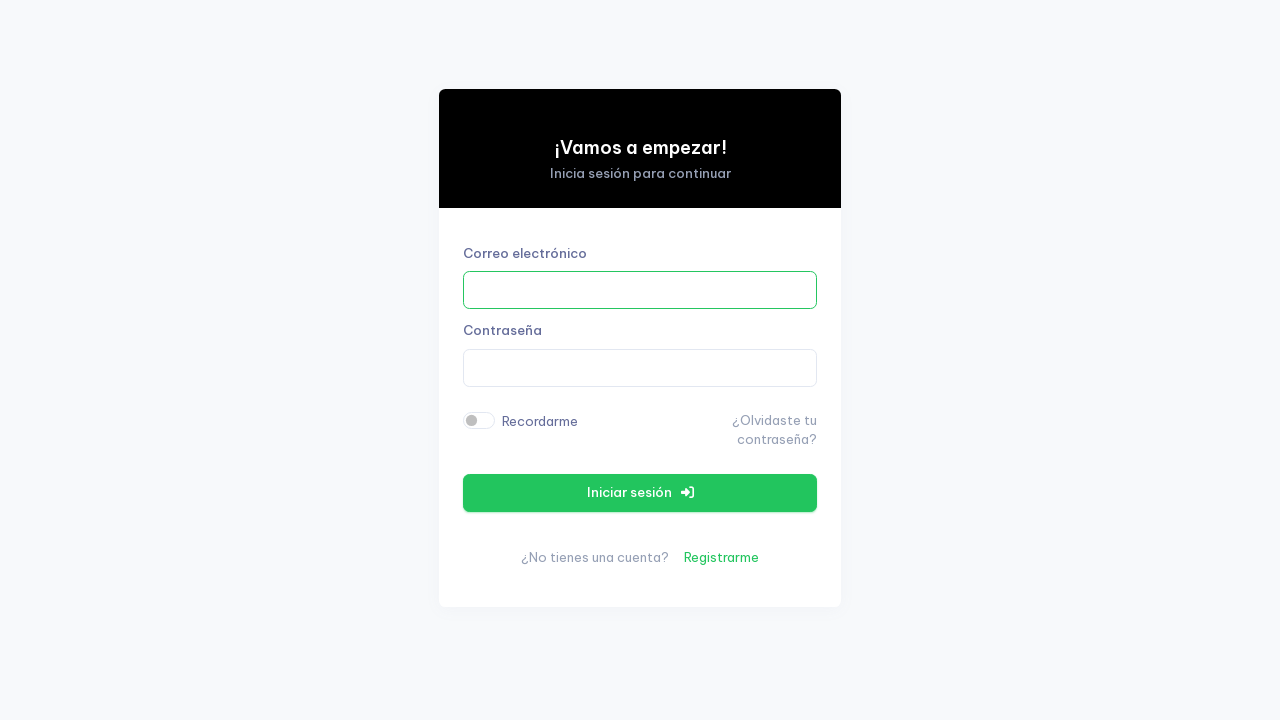

Clicked on 'Forgot your password?' link at (775, 420) on text=¿Olvidaste tu contraseña?
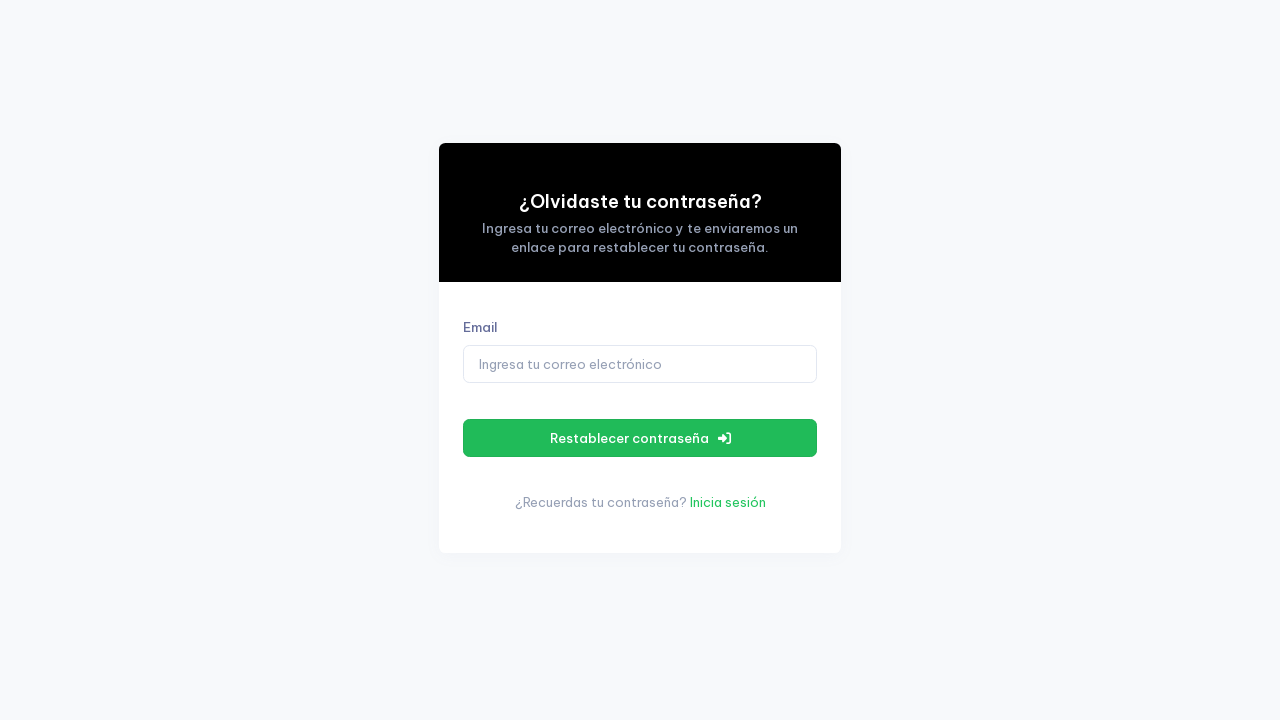

Password recovery form loaded
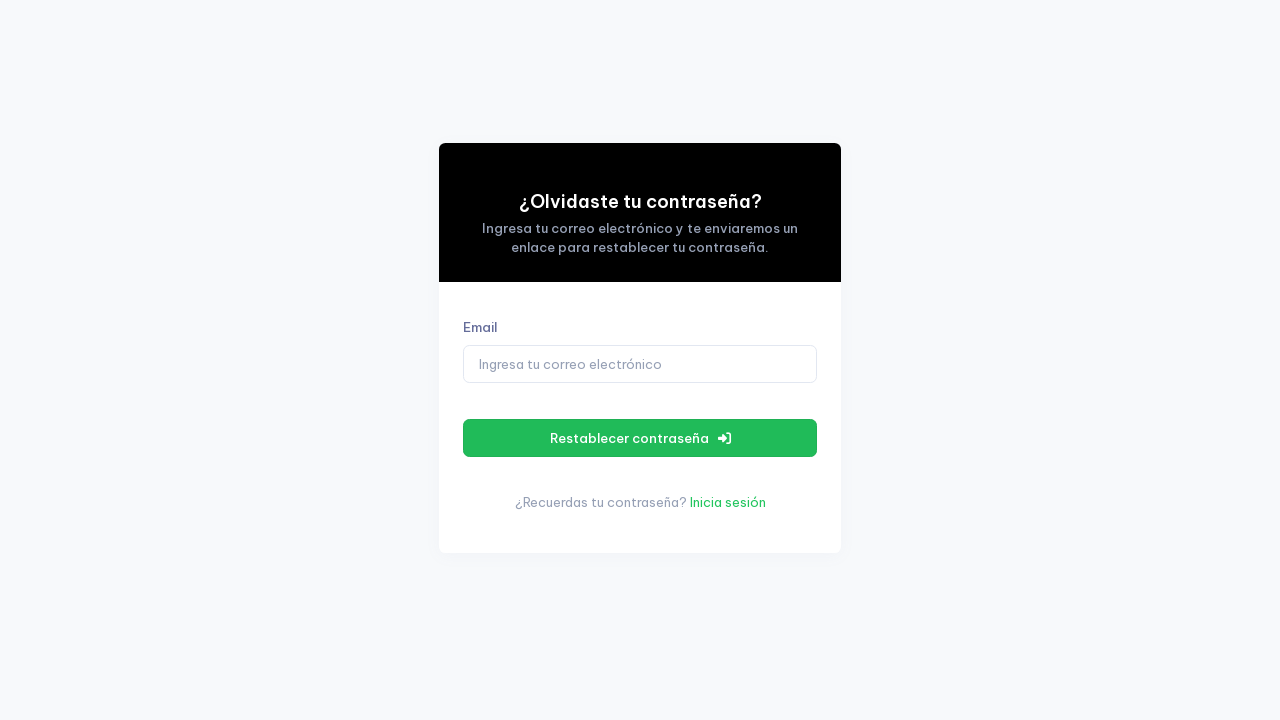

Entered email address 'testrecovery@example.com' in recovery field on #forgot_password_email
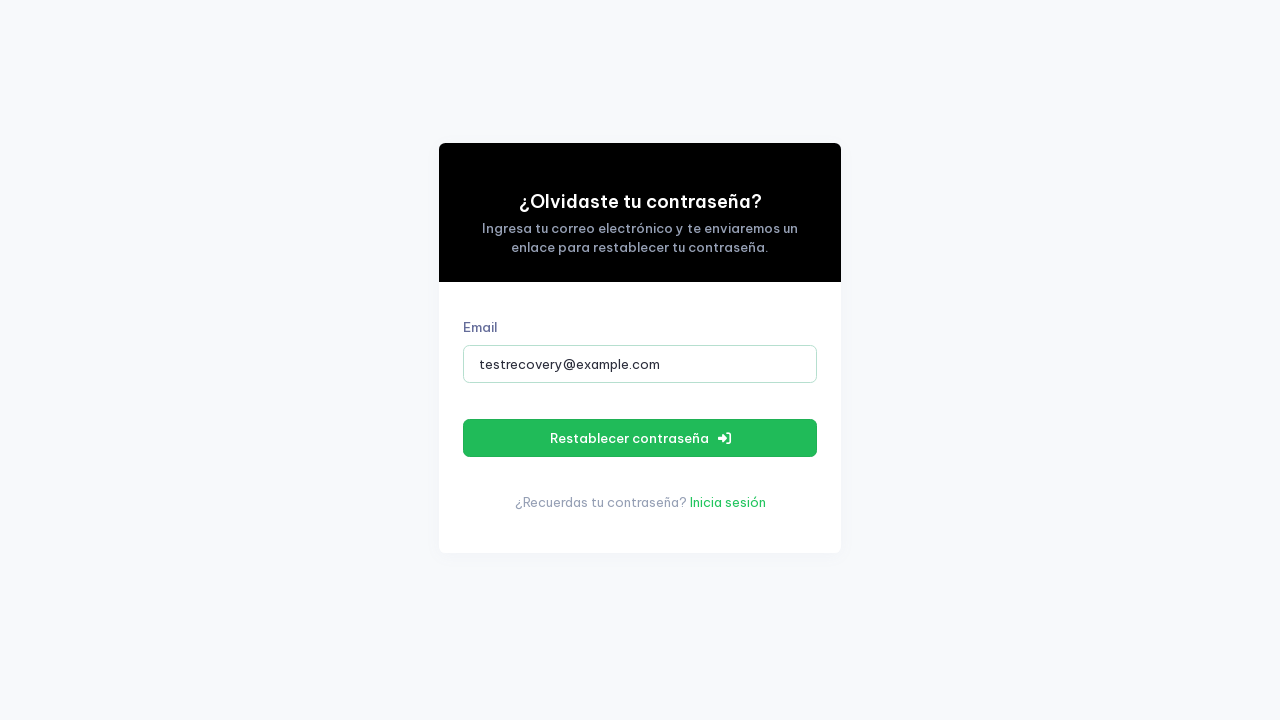

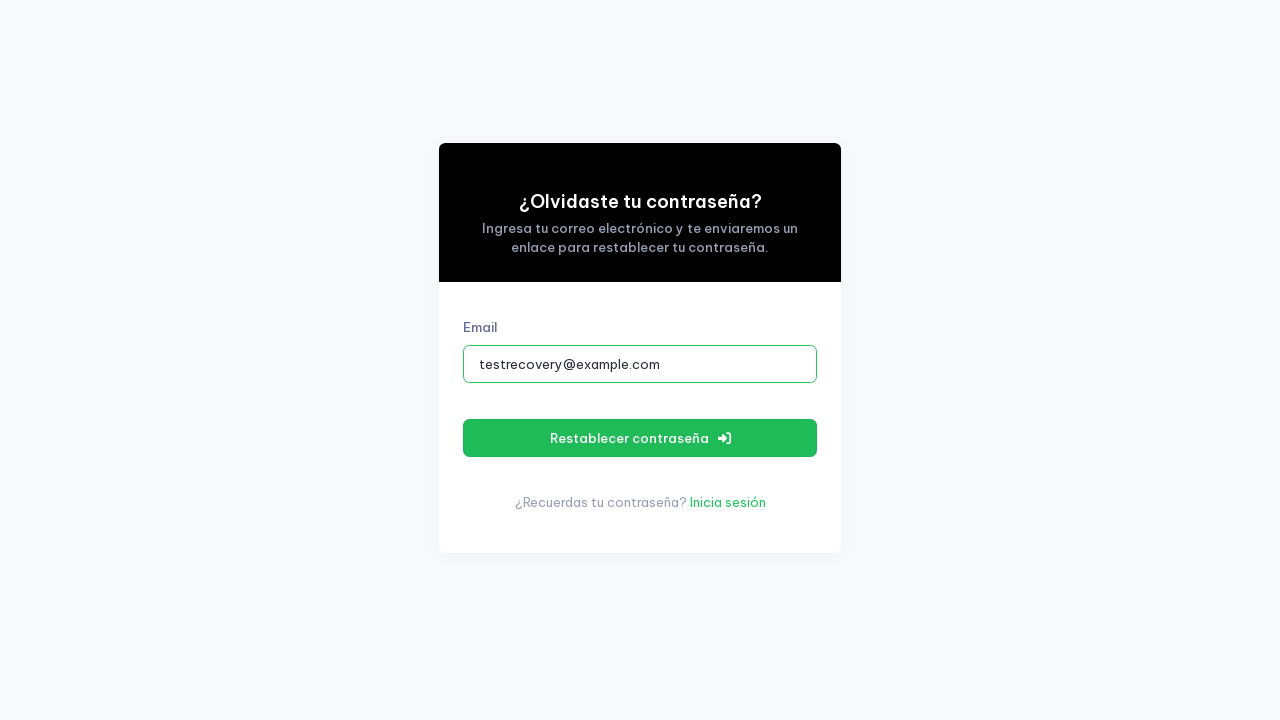